Navigates to Salesforce India homepage and verifies the page loads

Starting URL: https://www.salesforce.com/in/

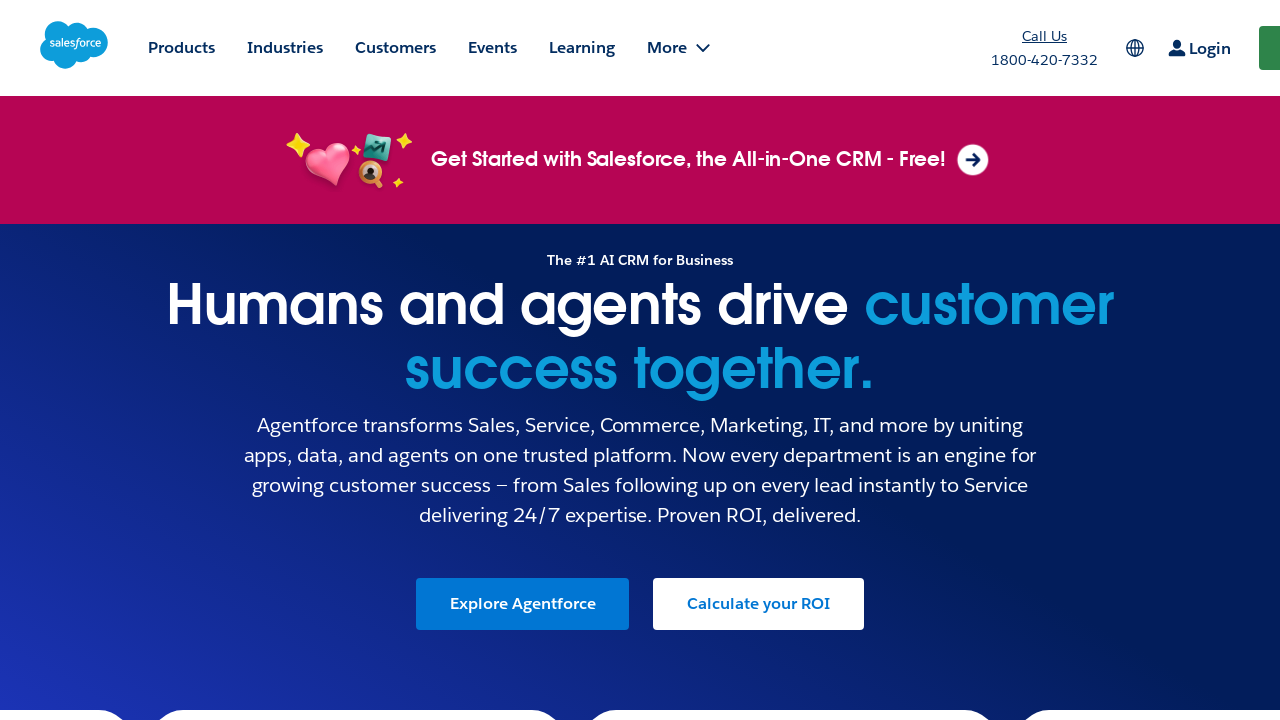

Waited for page DOM content to load on Salesforce India homepage
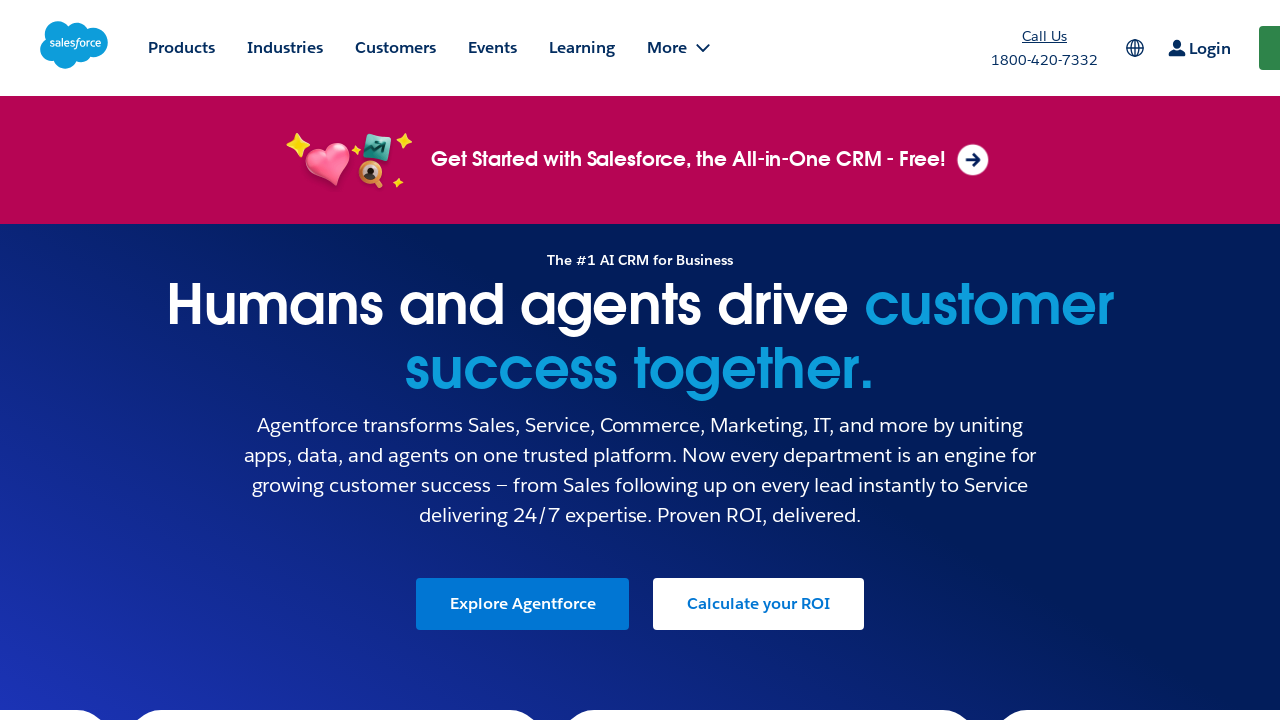

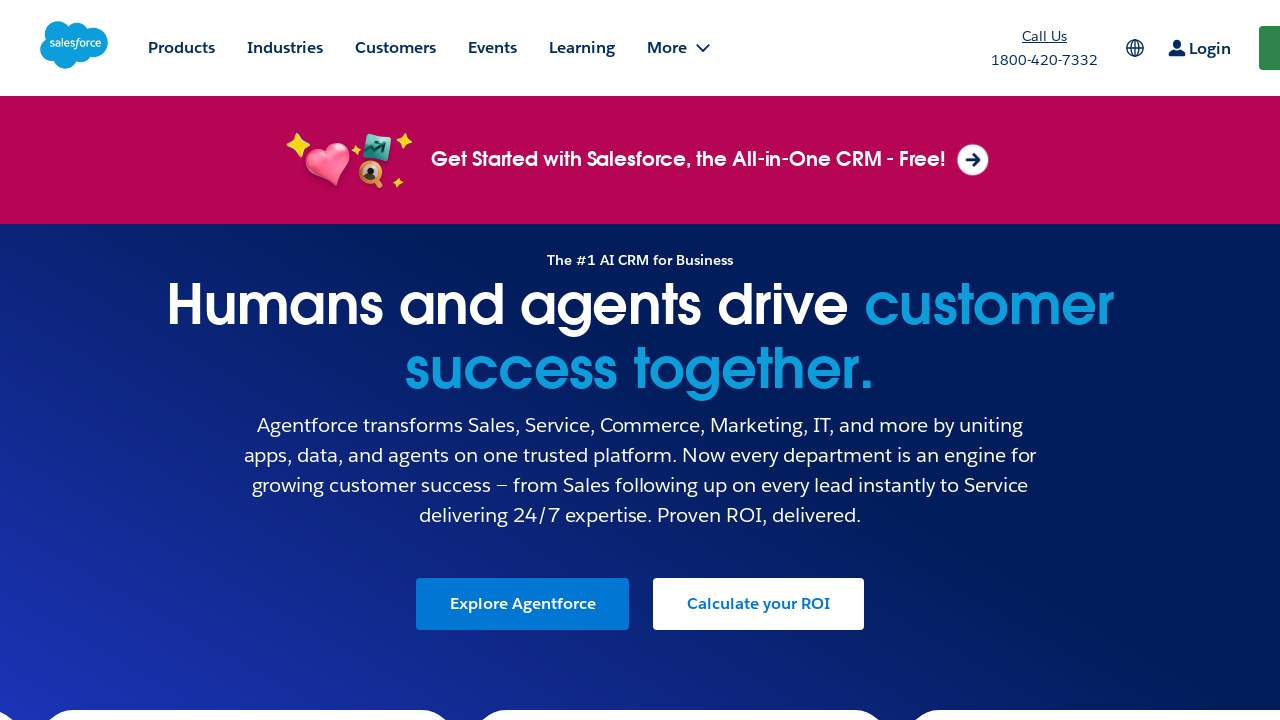